Navigates to the-internet.herokuapp.com homepage and clicks on the Form Authentication link (21st item in the examples list) to navigate to that section.

Starting URL: https://the-internet.herokuapp.com/

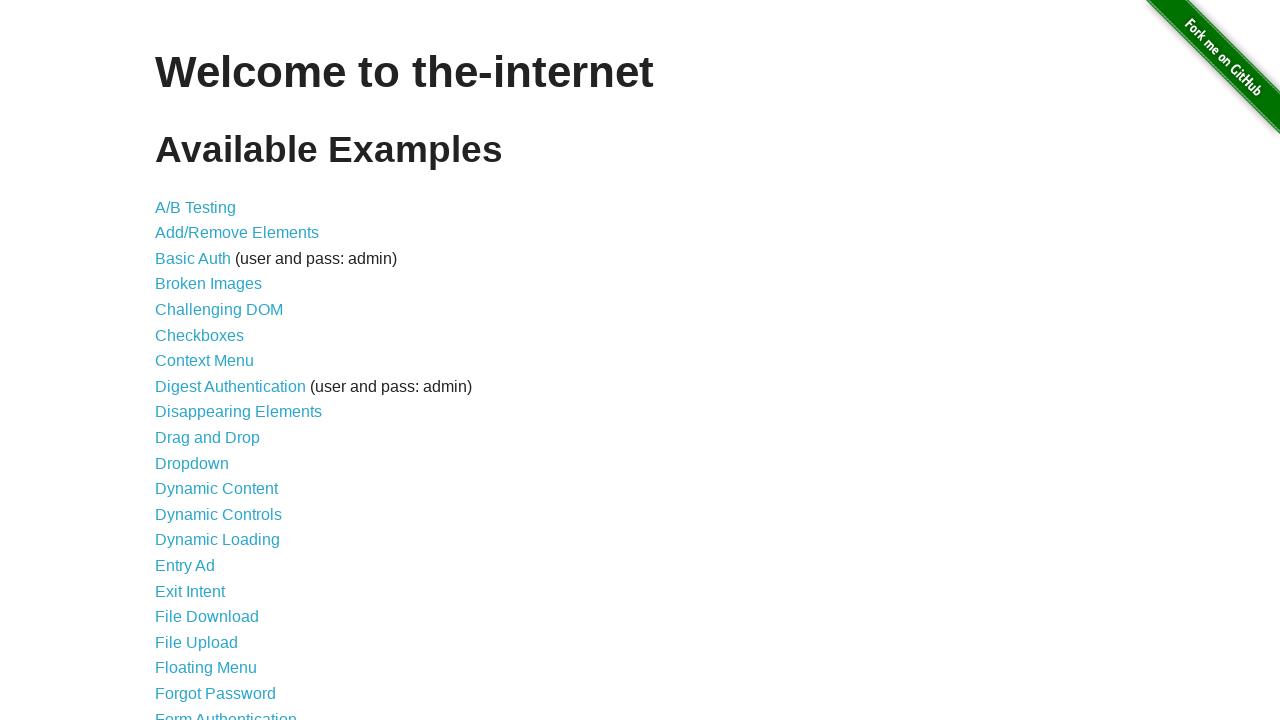

Navigated to the-internet.herokuapp.com homepage
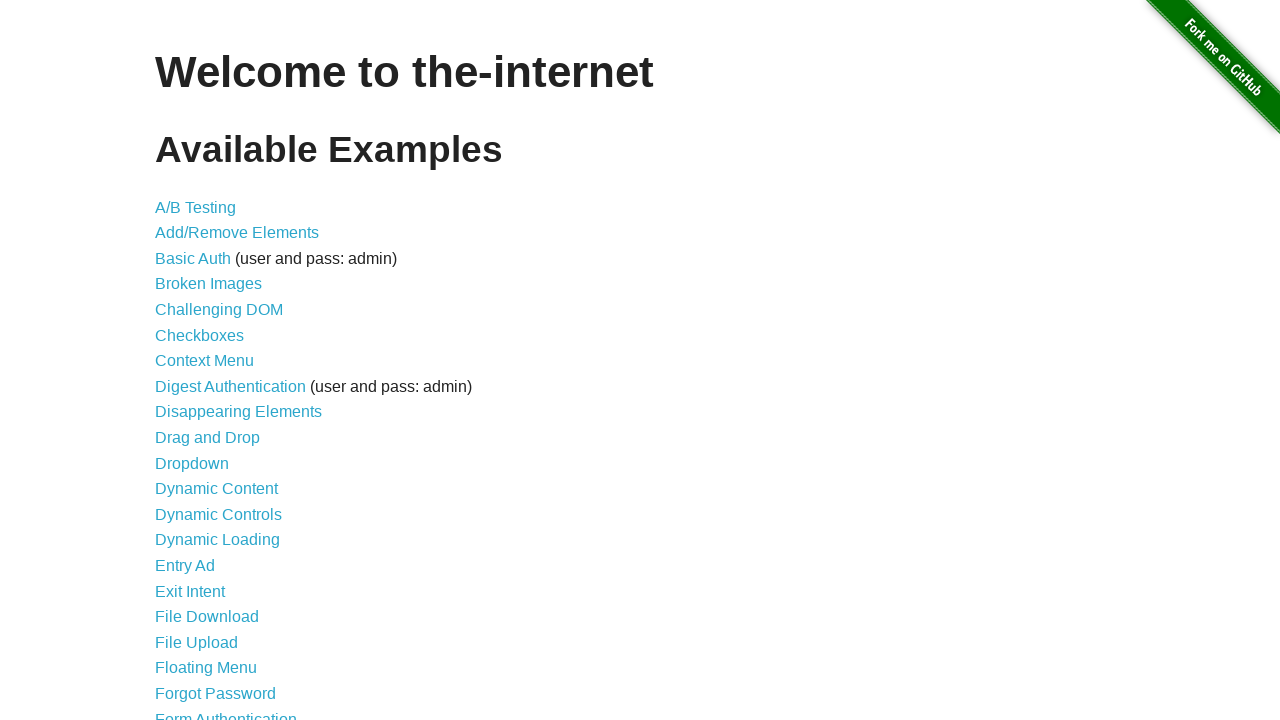

Clicked on the Form Authentication link (21st item in the examples list) at (226, 712) on #content > ul > li:nth-child(21) > a
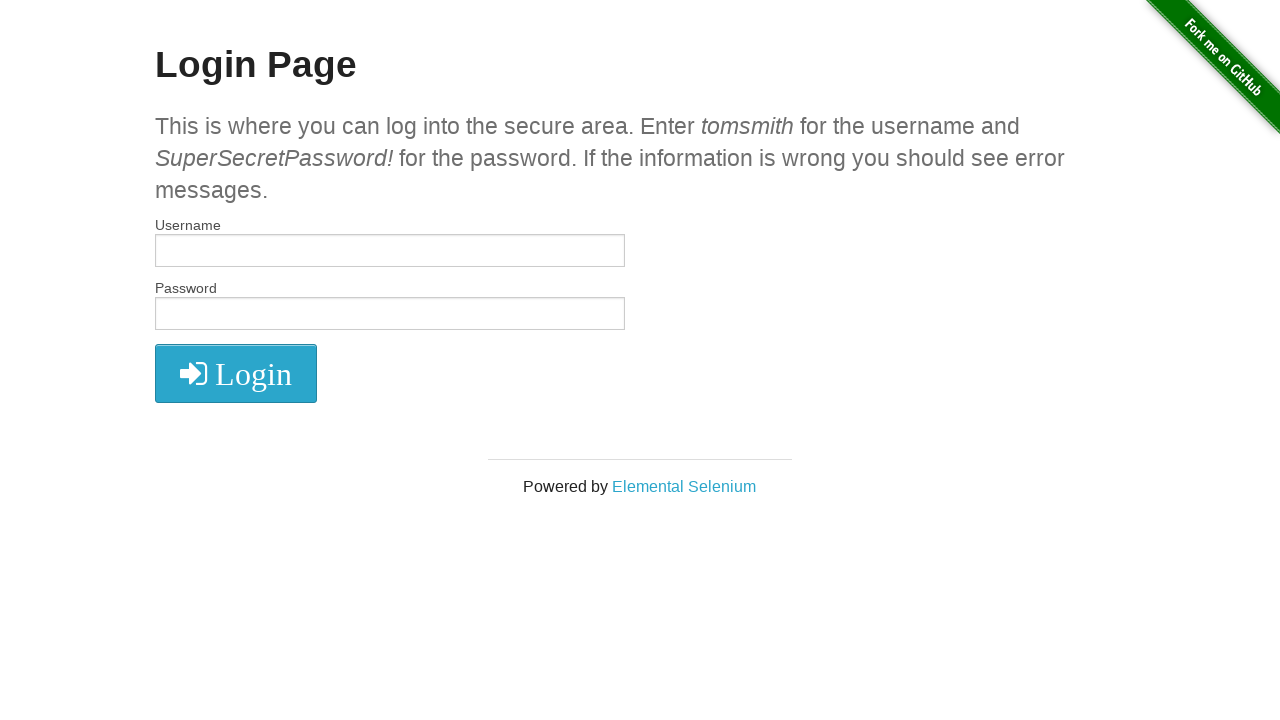

Form Authentication page loaded
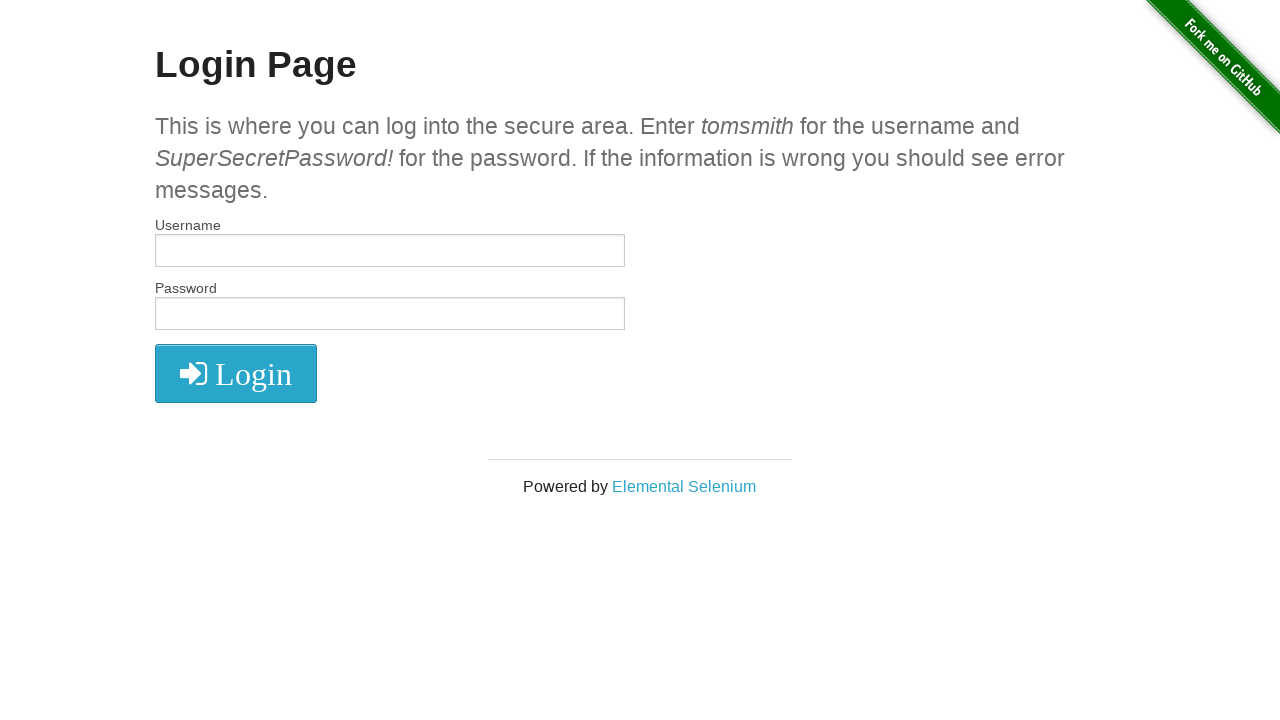

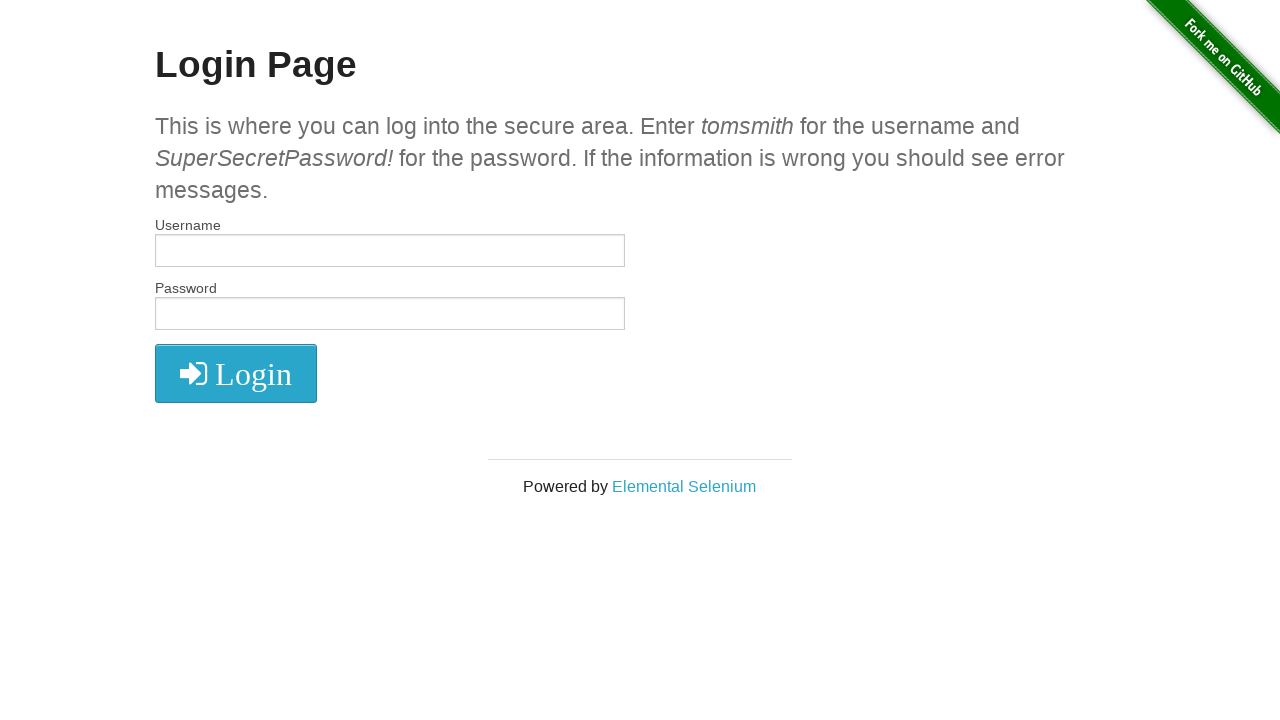